Demonstrates browser automation by navigating to Flipkart, then navigating to Best Buy in sequence to verify both e-commerce sites load correctly

Starting URL: https://www.flipkart.com

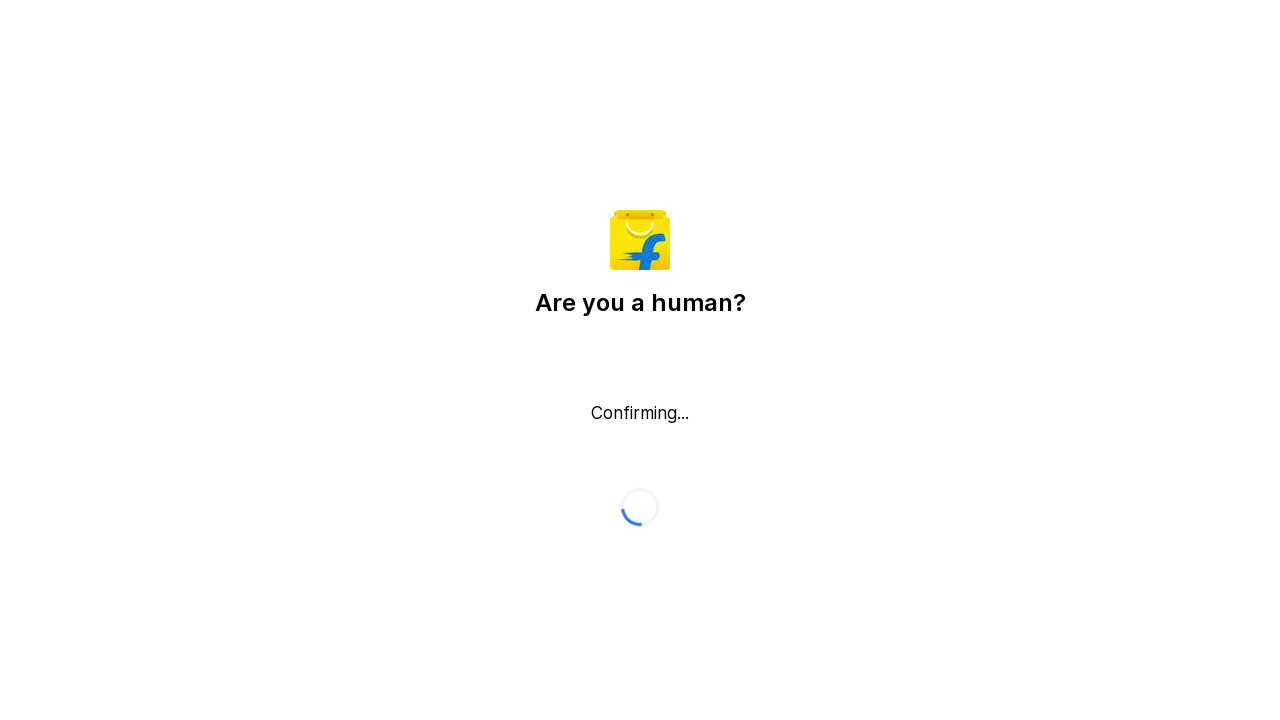

Flipkart page loaded with domcontentloaded state
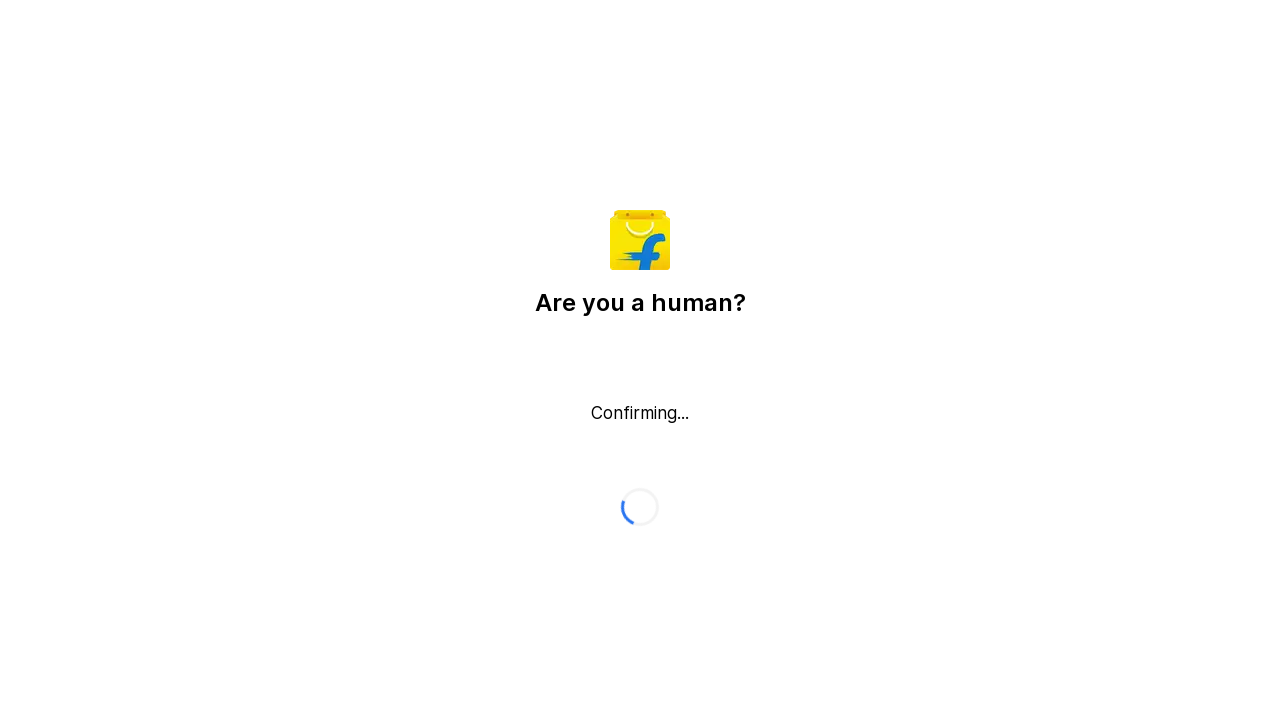

Navigated to Best Buy website
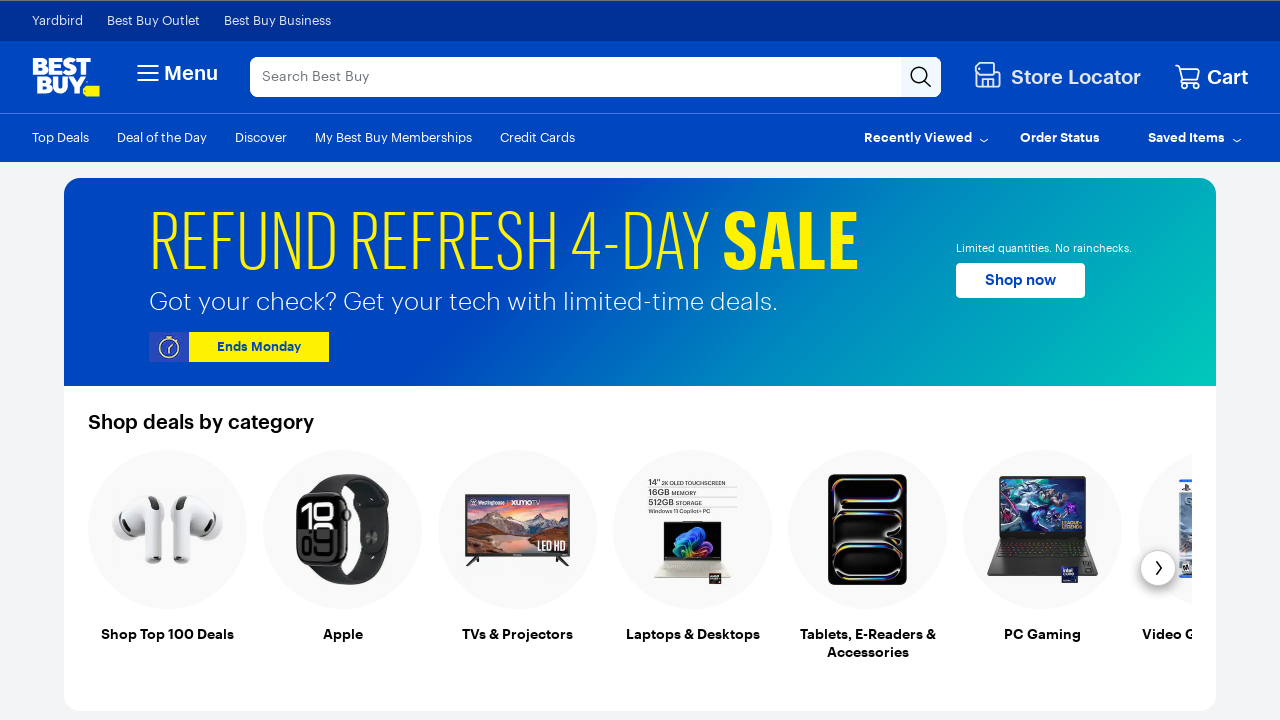

Best Buy page loaded with domcontentloaded state
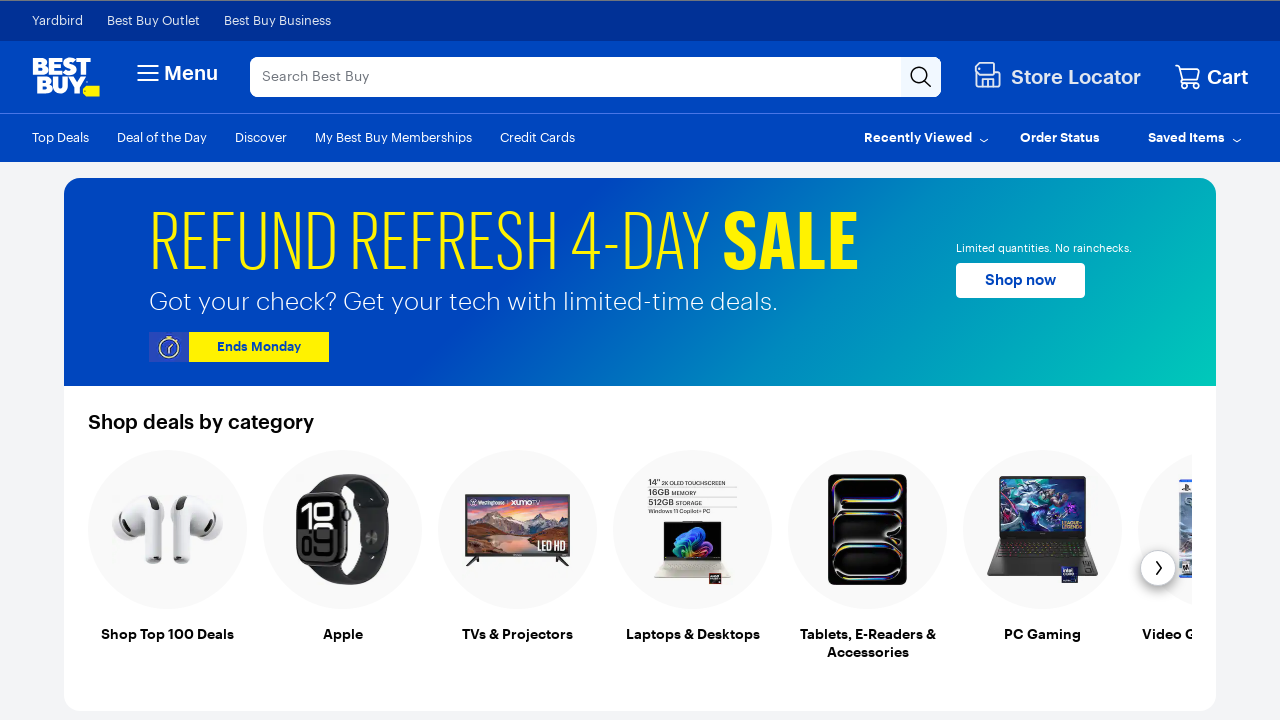

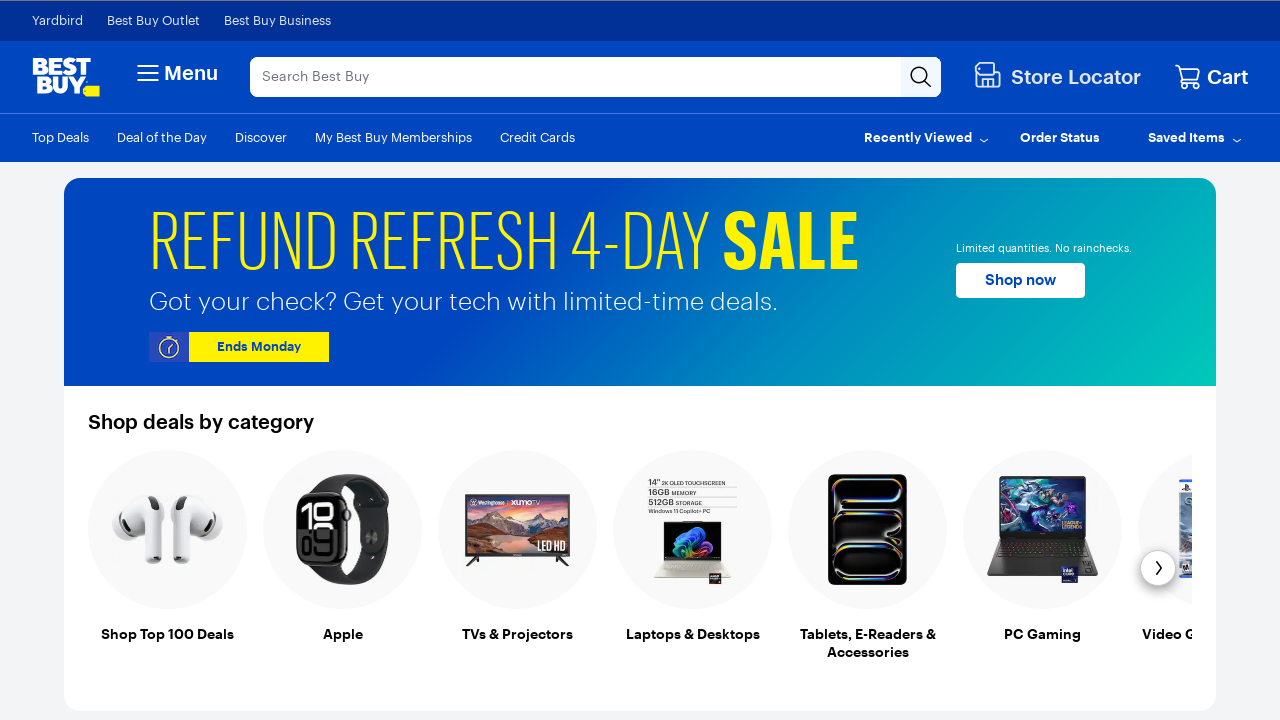